Tests that the Clear completed button is hidden when no items are completed

Starting URL: https://demo.playwright.dev/todomvc

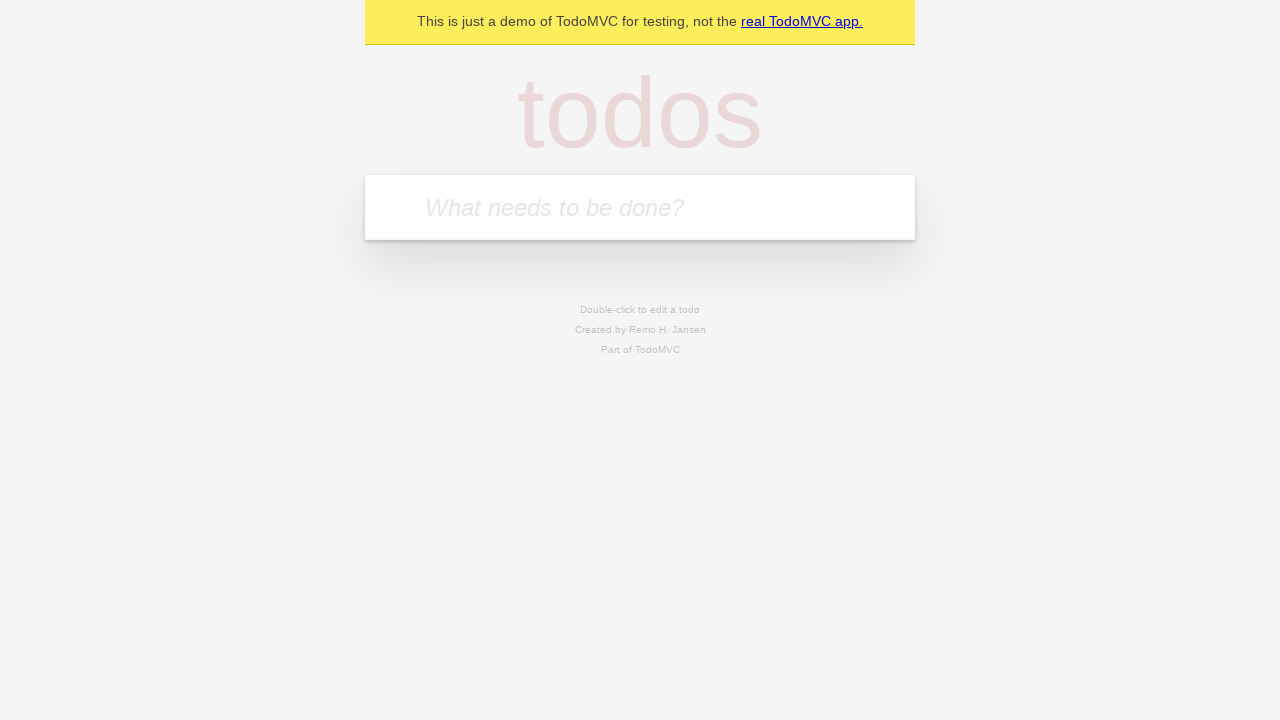

Filled todo input with 'buy some cheese' on internal:attr=[placeholder="What needs to be done?"i]
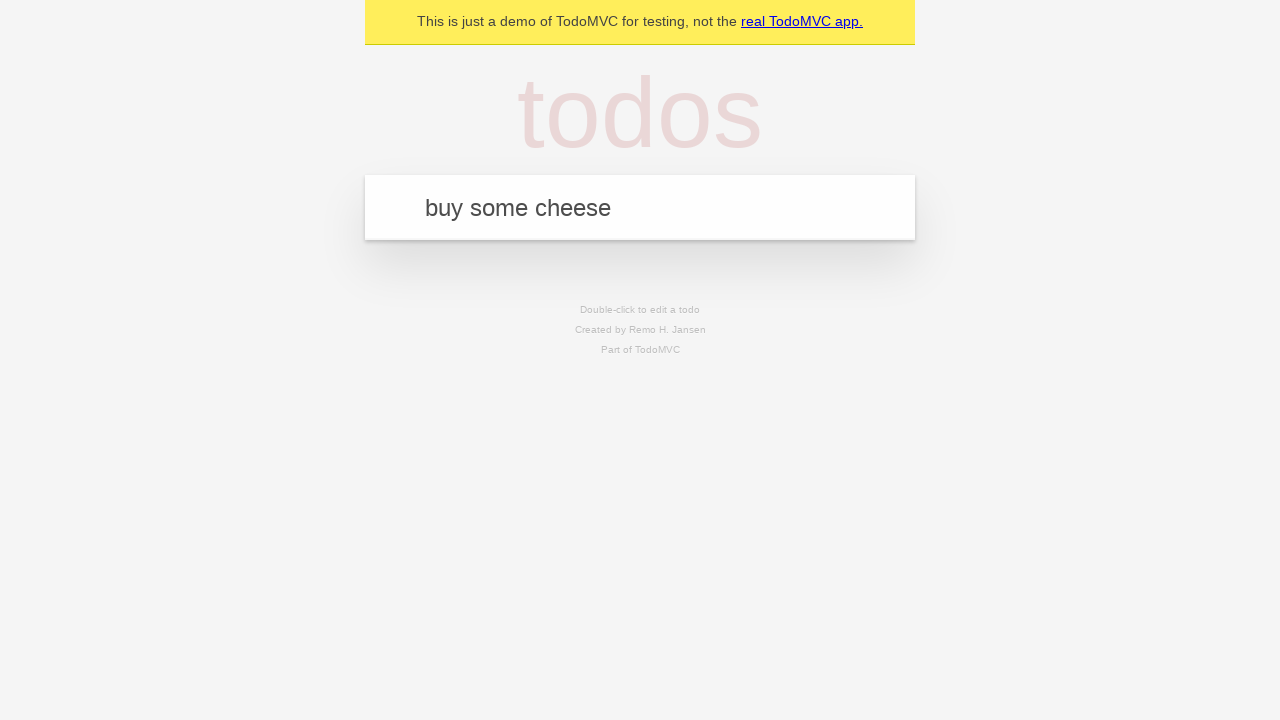

Pressed Enter to create first todo on internal:attr=[placeholder="What needs to be done?"i]
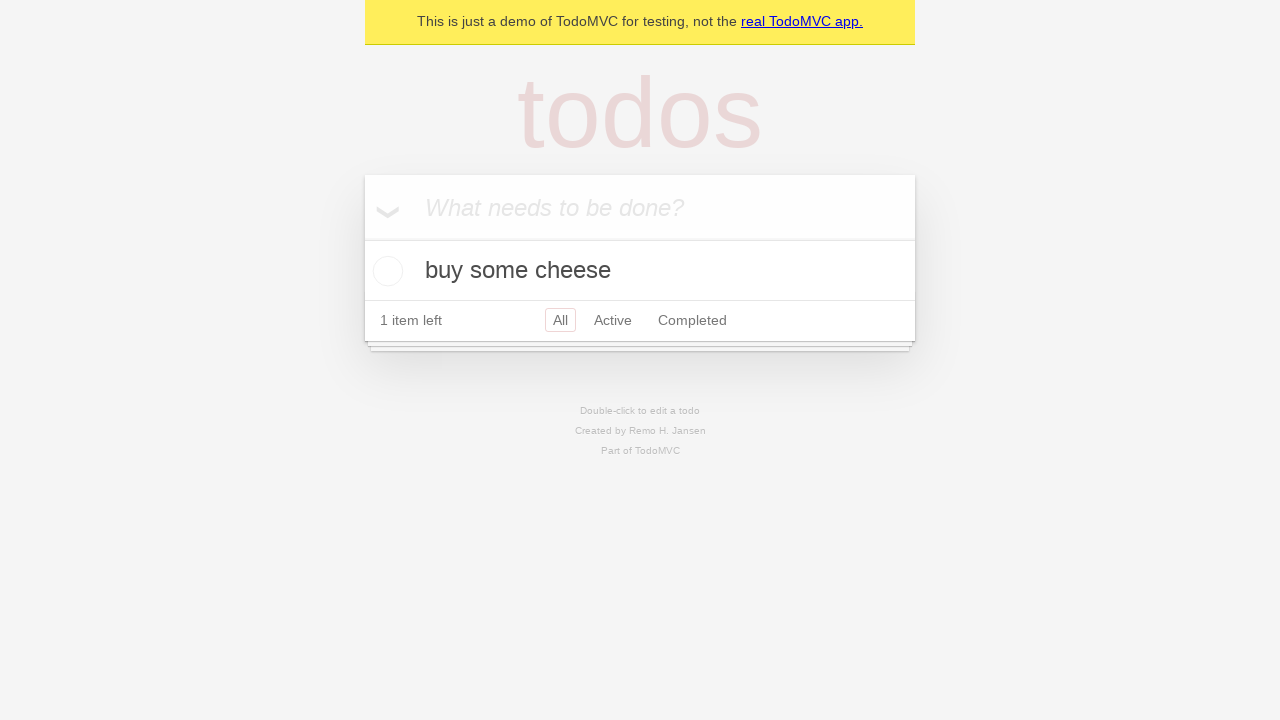

Filled todo input with 'feed the cat' on internal:attr=[placeholder="What needs to be done?"i]
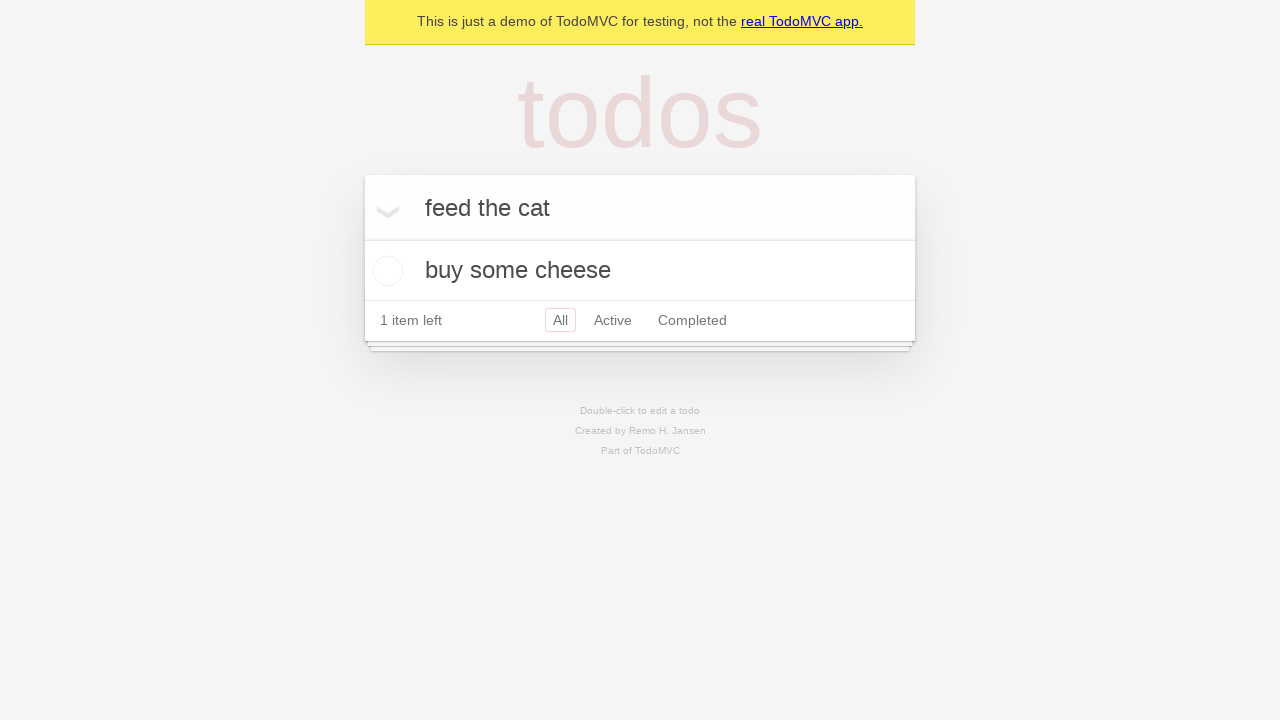

Pressed Enter to create second todo on internal:attr=[placeholder="What needs to be done?"i]
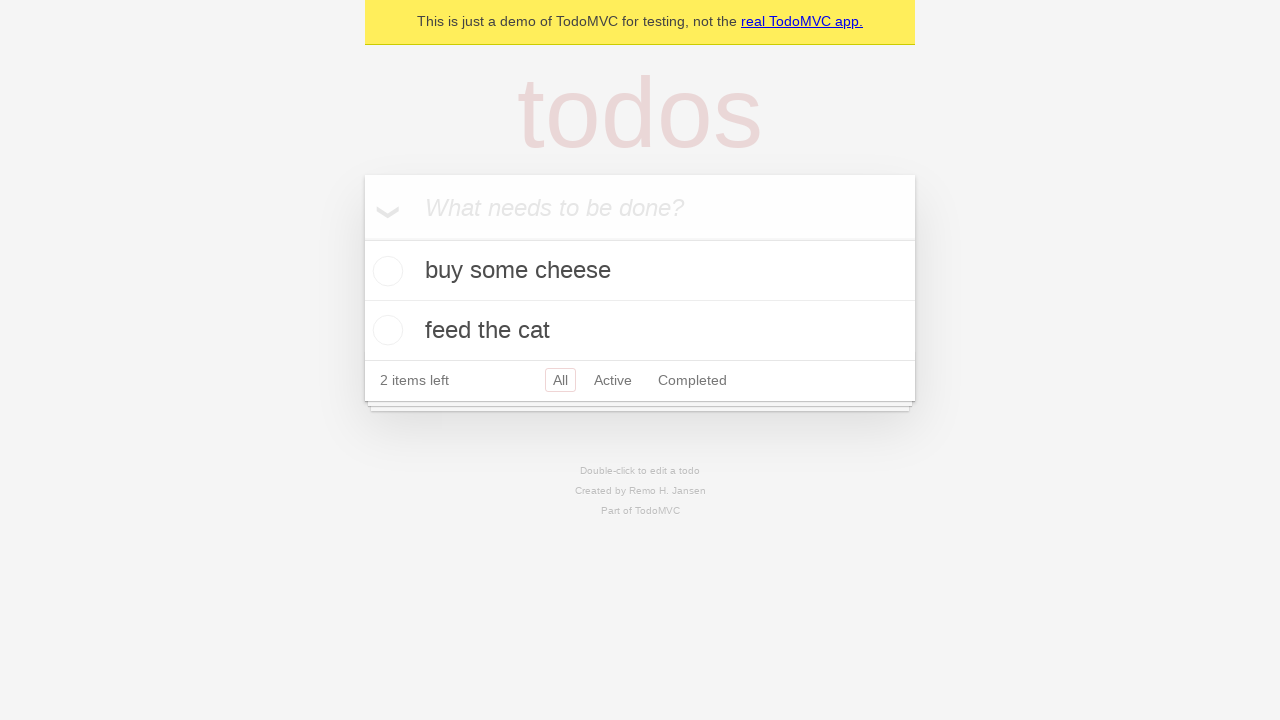

Filled todo input with 'book a doctors appointment' on internal:attr=[placeholder="What needs to be done?"i]
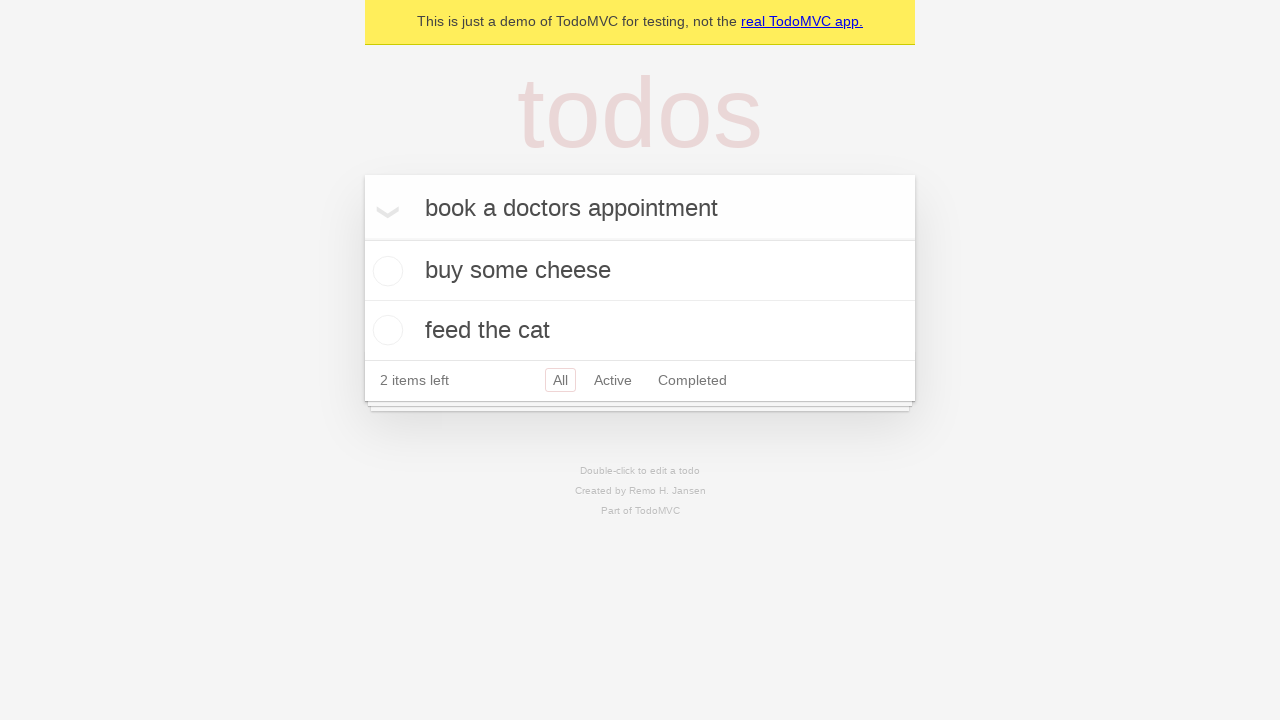

Pressed Enter to create third todo on internal:attr=[placeholder="What needs to be done?"i]
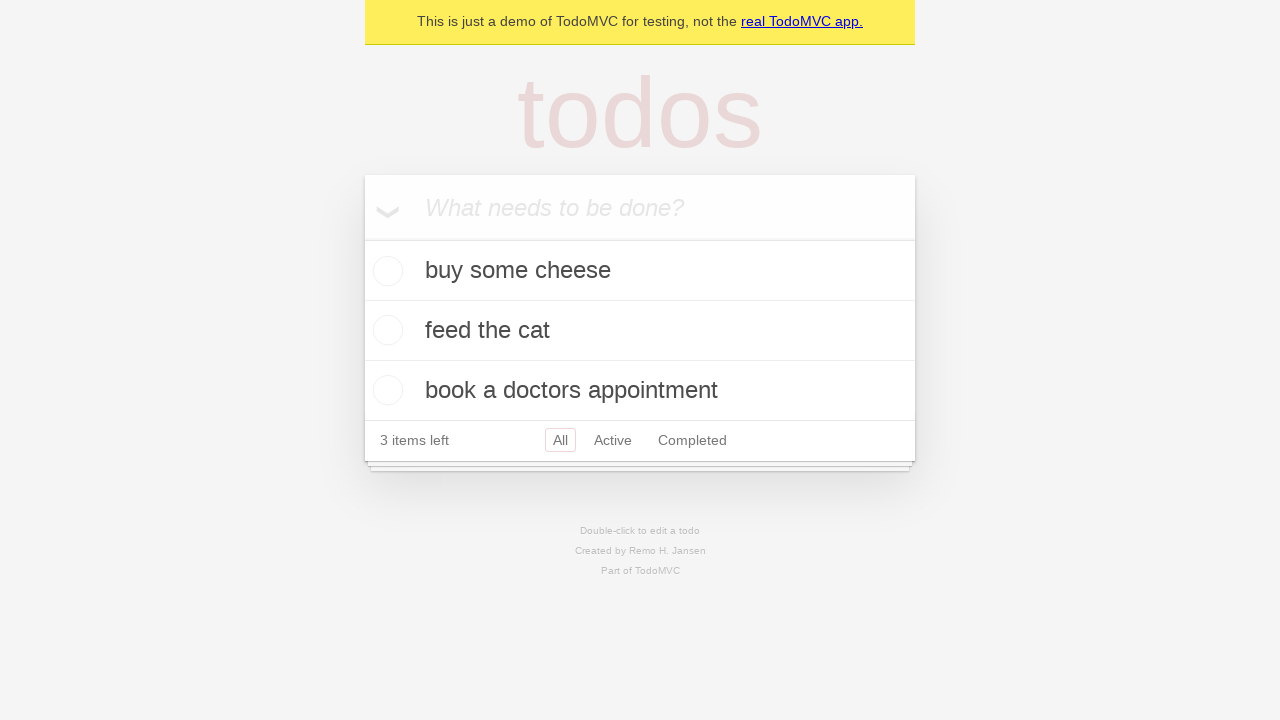

Waited for all three todos to be created
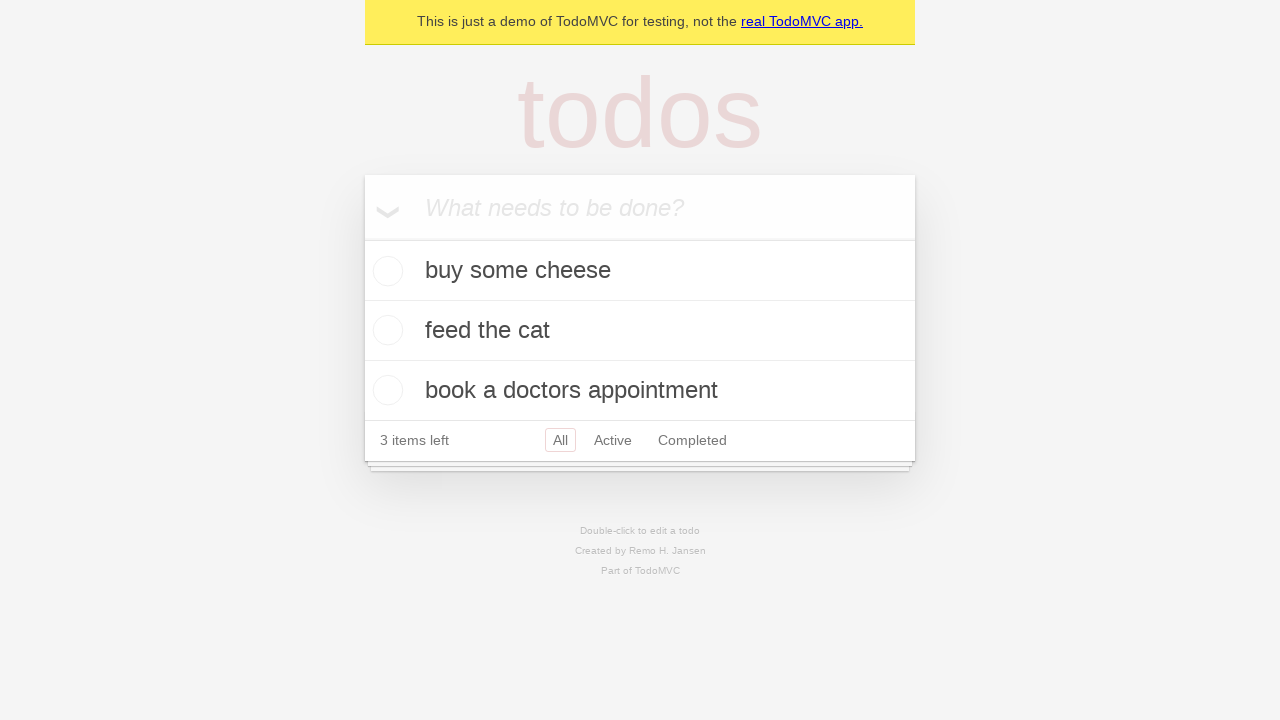

Checked first todo as completed at (385, 271) on .todo-list li .toggle >> nth=0
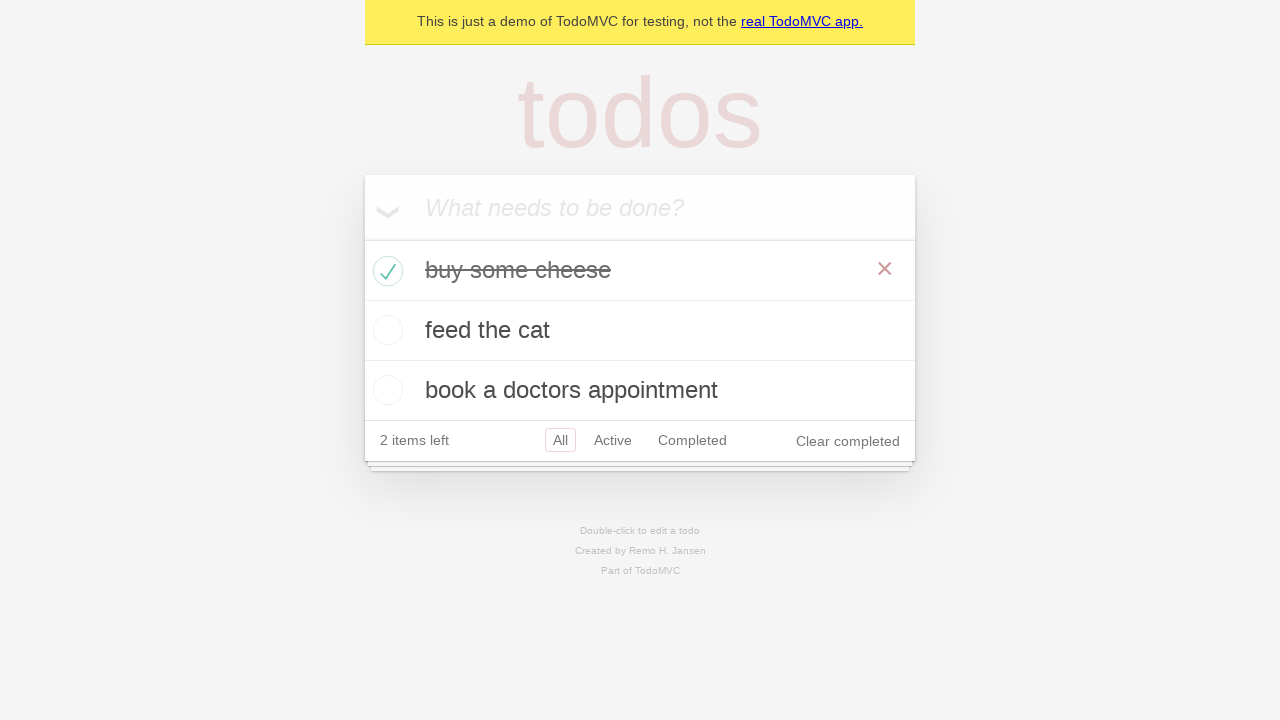

Clicked 'Clear completed' button to remove completed todo at (848, 441) on internal:role=button[name="Clear completed"i]
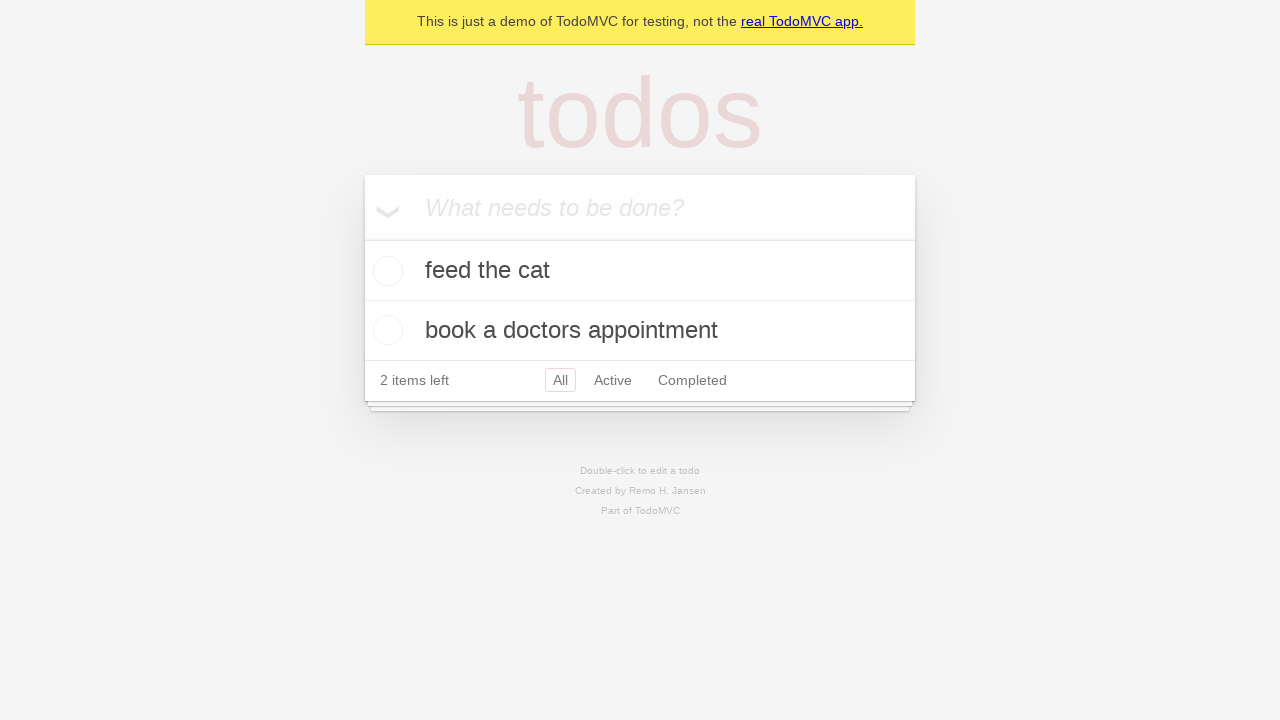

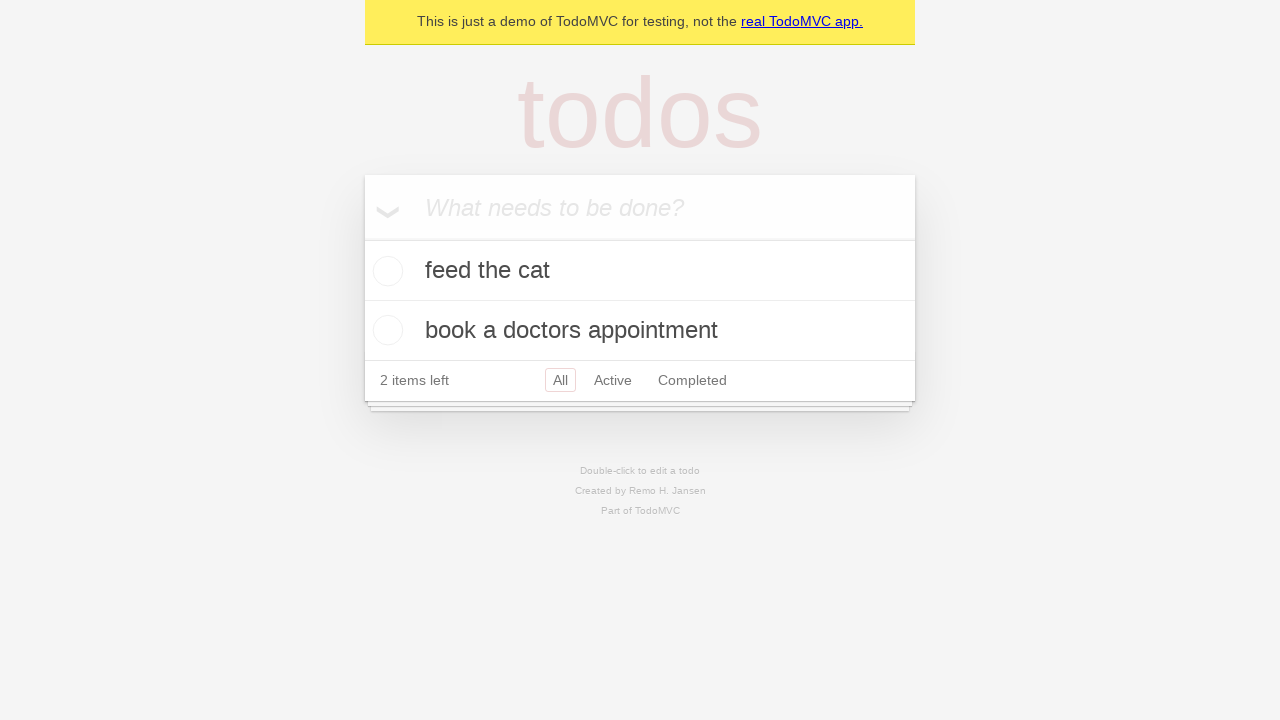